Tests that clicking the JS Prompt button, entering text, and accepting displays the entered text in the result

Starting URL: https://the-internet.herokuapp.com/javascript_alerts

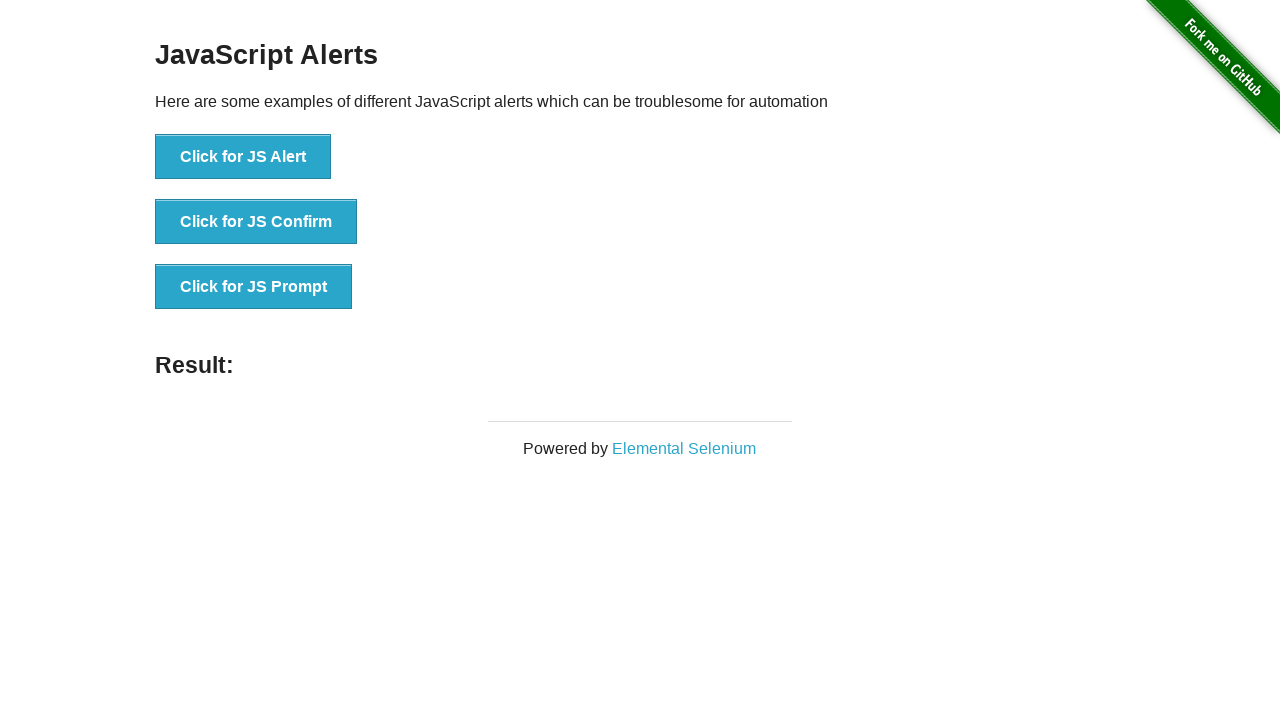

Set up dialog handler to accept prompt with text 'hello_world_123'
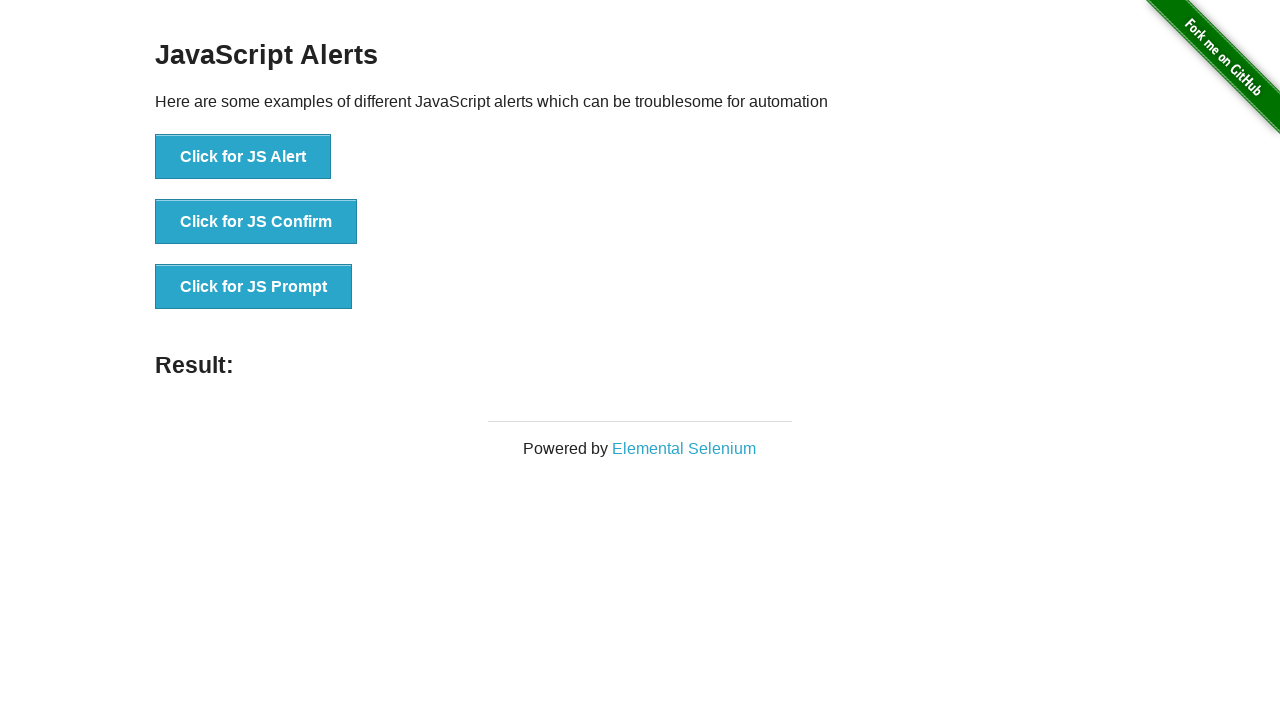

Clicked the JS Prompt button to trigger dialog at (254, 287) on button[onclick='jsPrompt()']
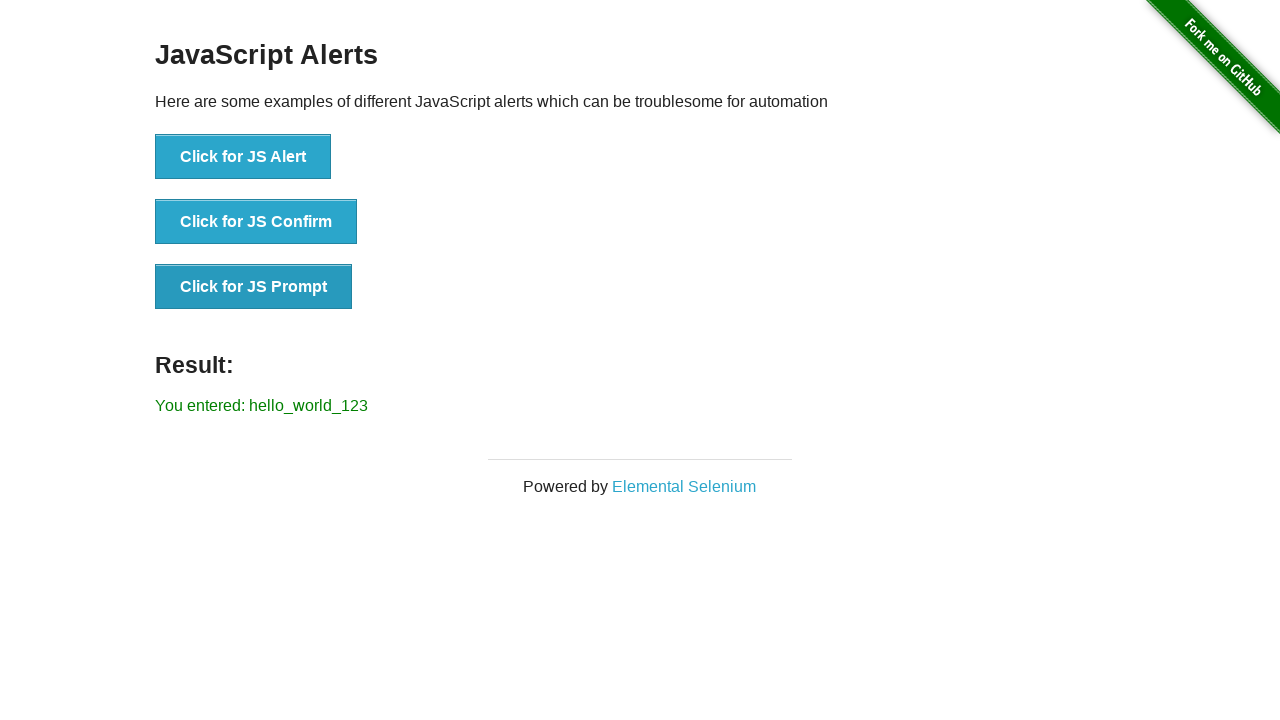

Waited for result message to appear
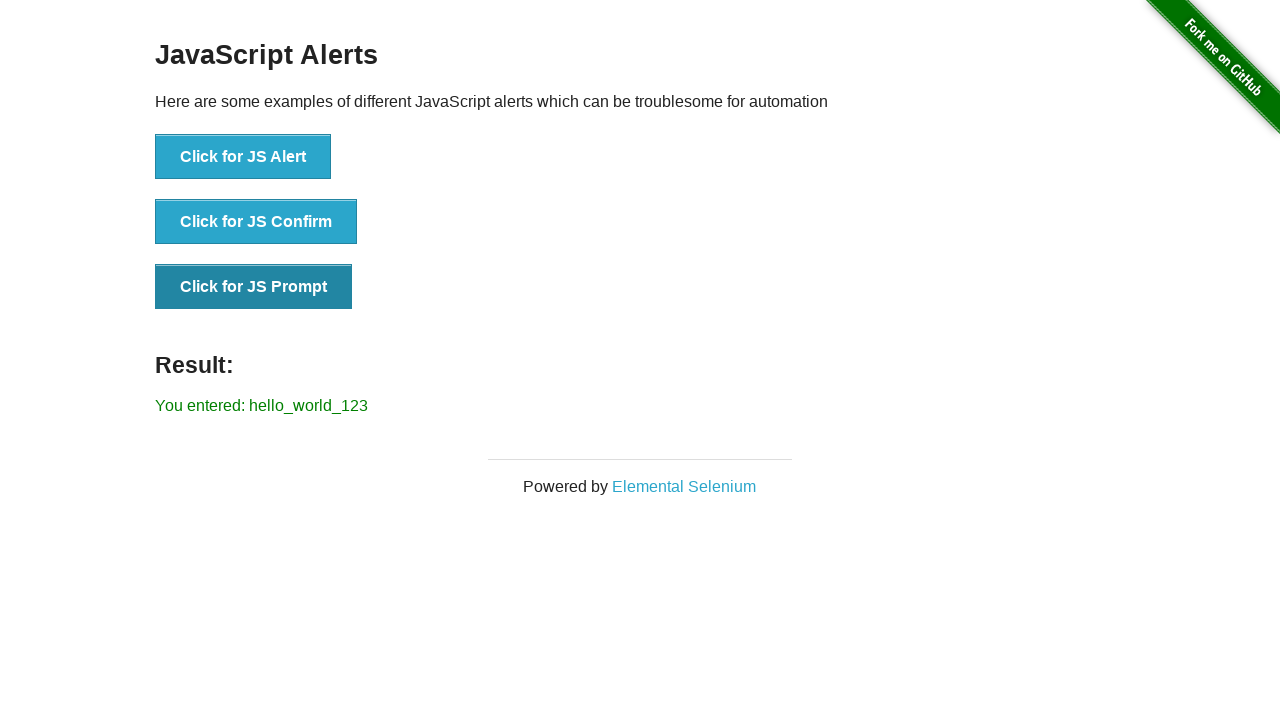

Retrieved result text content
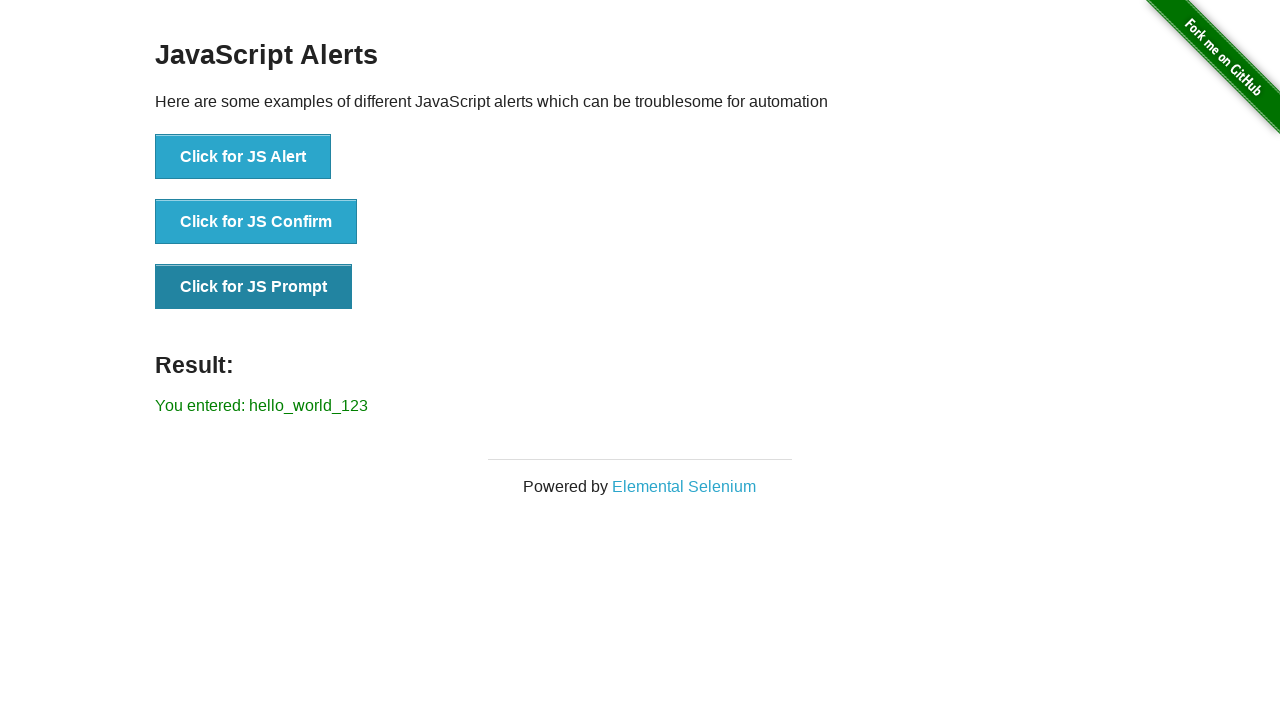

Verified result text matches expected value 'You entered: hello_world_123'
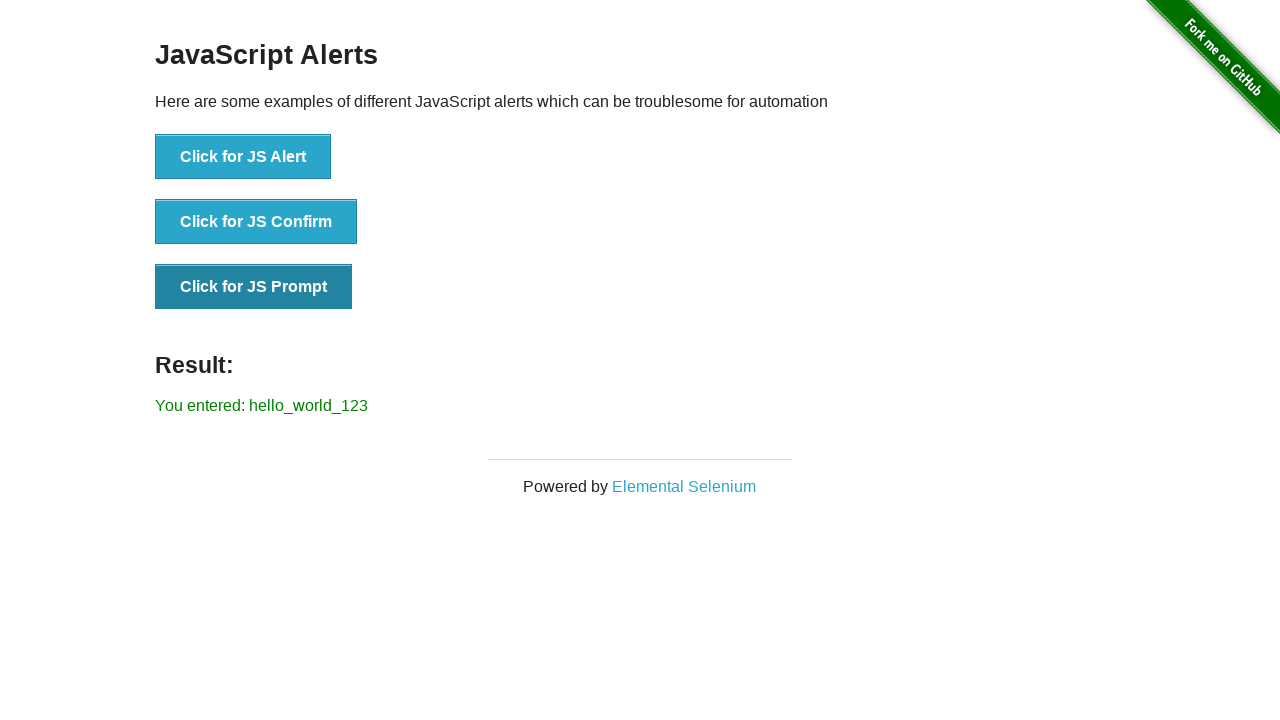

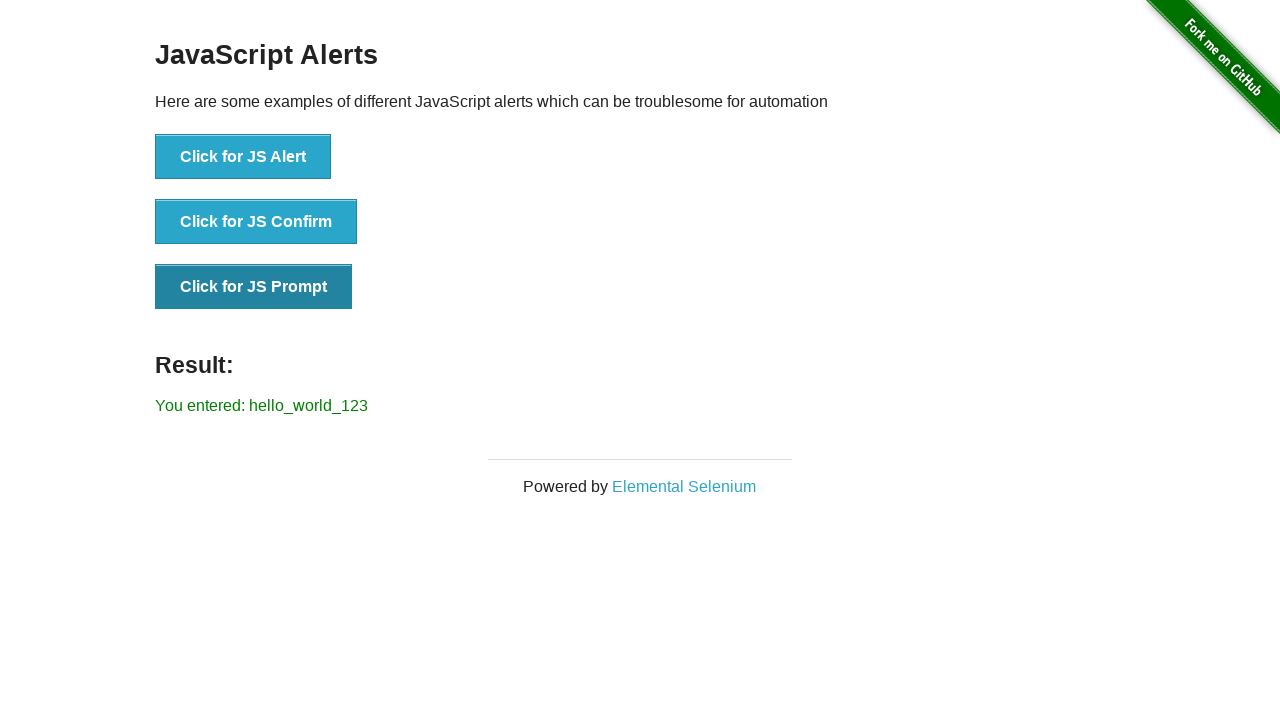